Tests Bootstrap dropdown by clicking dropdown button and selecting "Action" option

Starting URL: https://getbootstrap.com/docs/4.3/components/dropdowns/#single-button

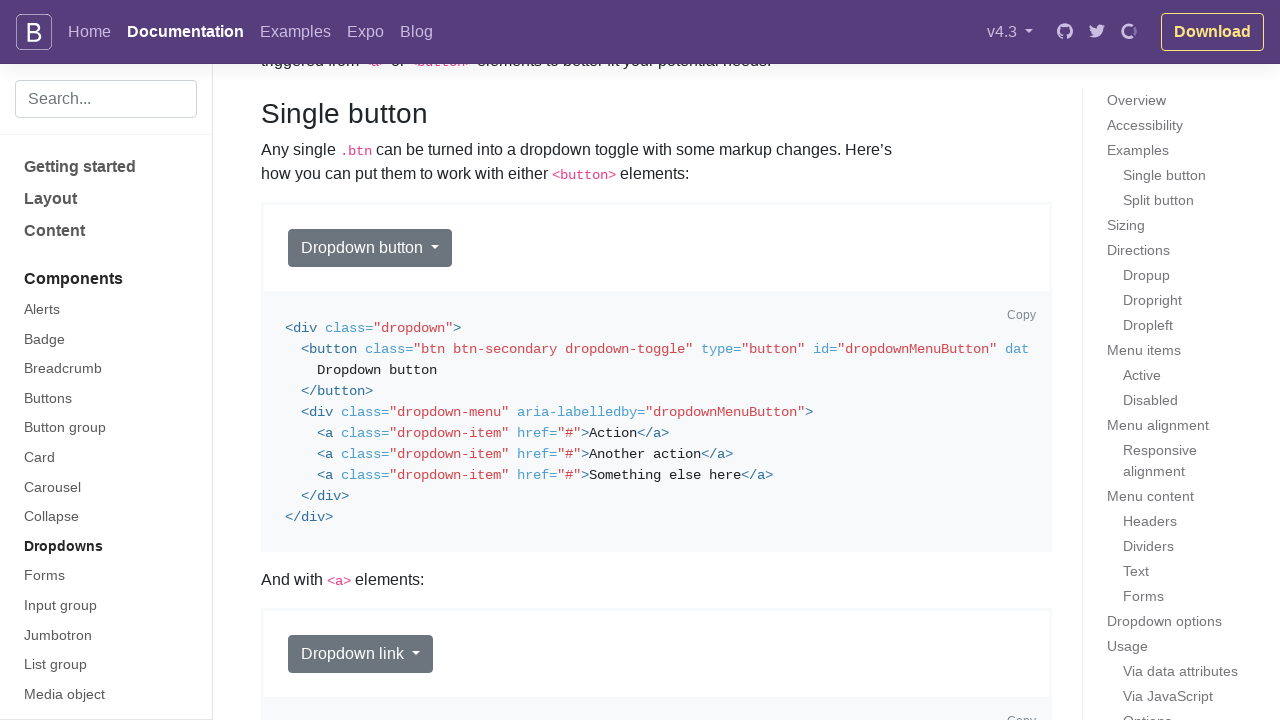

Clicked dropdown button to open menu at (370, 248) on #dropdownMenuButton
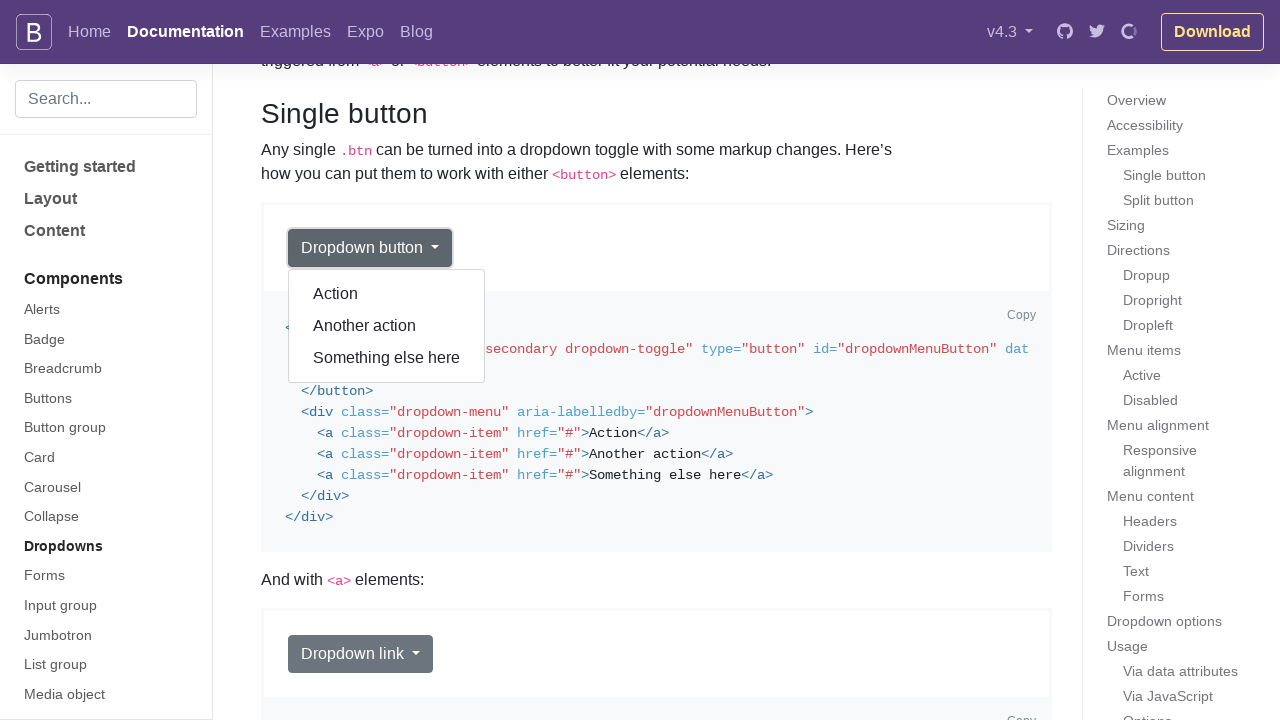

Selected 'Action' option from dropdown menu at (577, 360) on text=Action
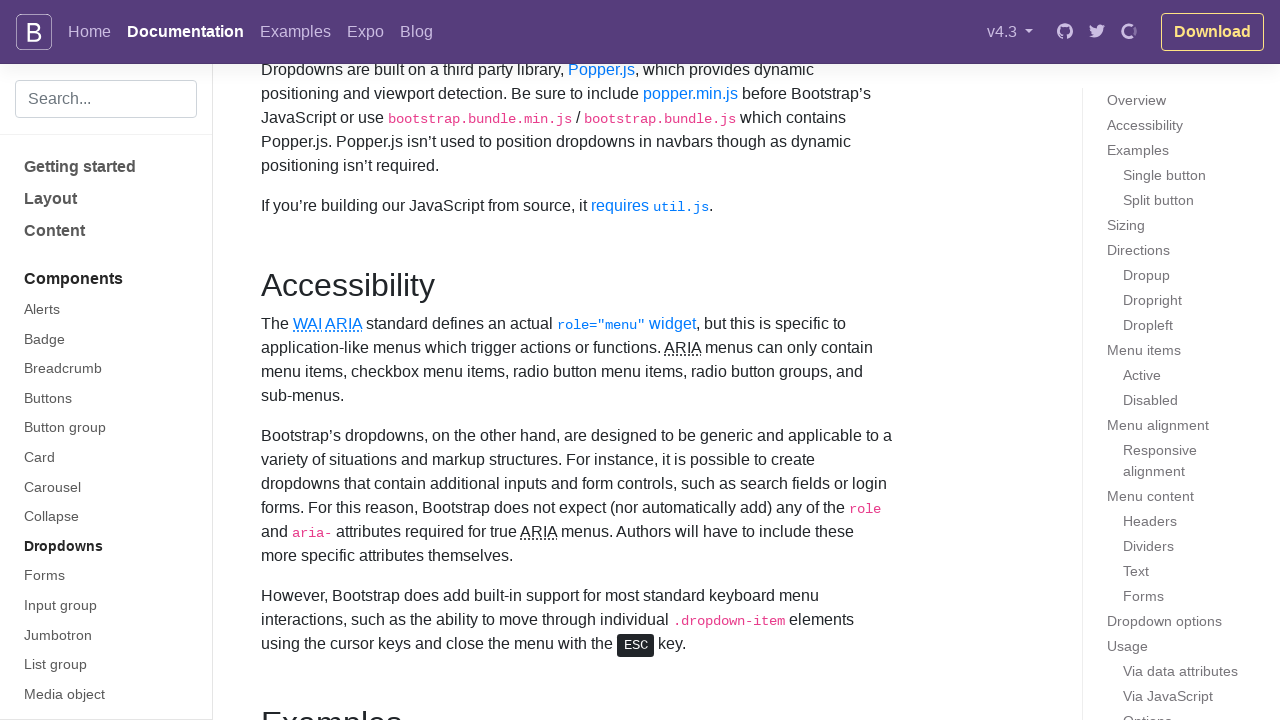

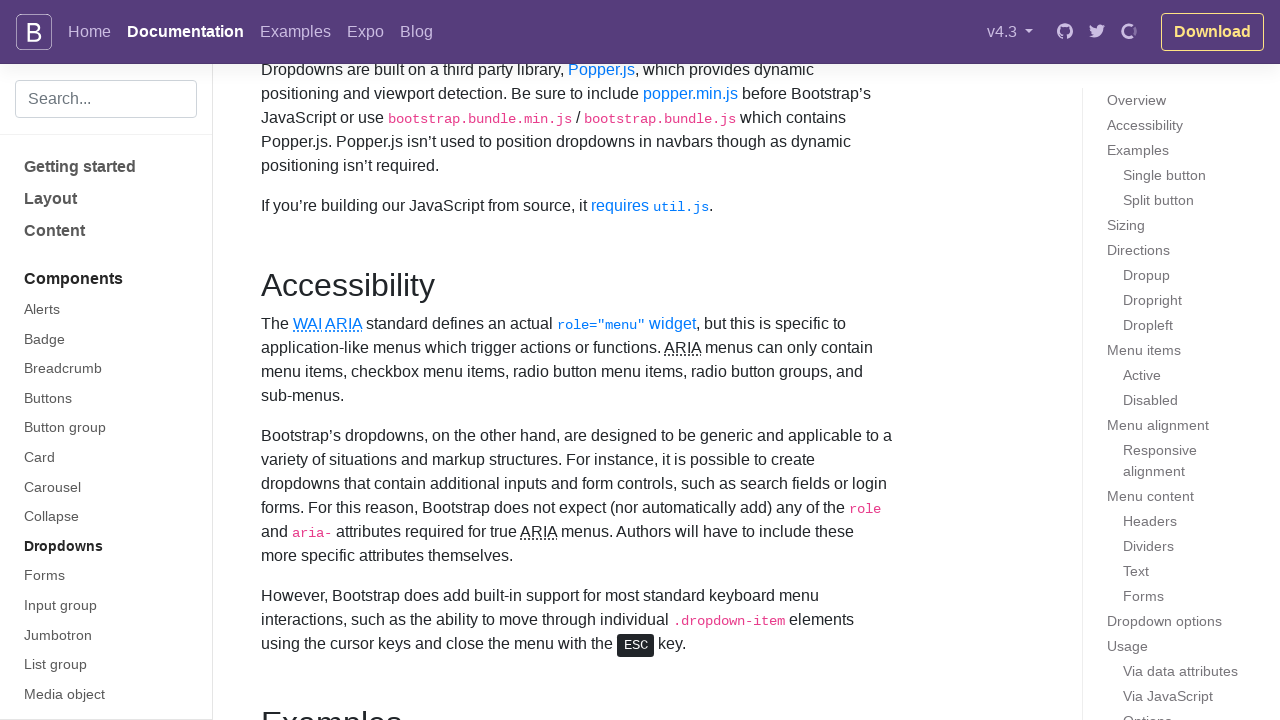